Tests that the Popular Streaming Movies section displays movie titles, scores, and icons for each item.

Starting URL: https://www.rottentomatoes.com/

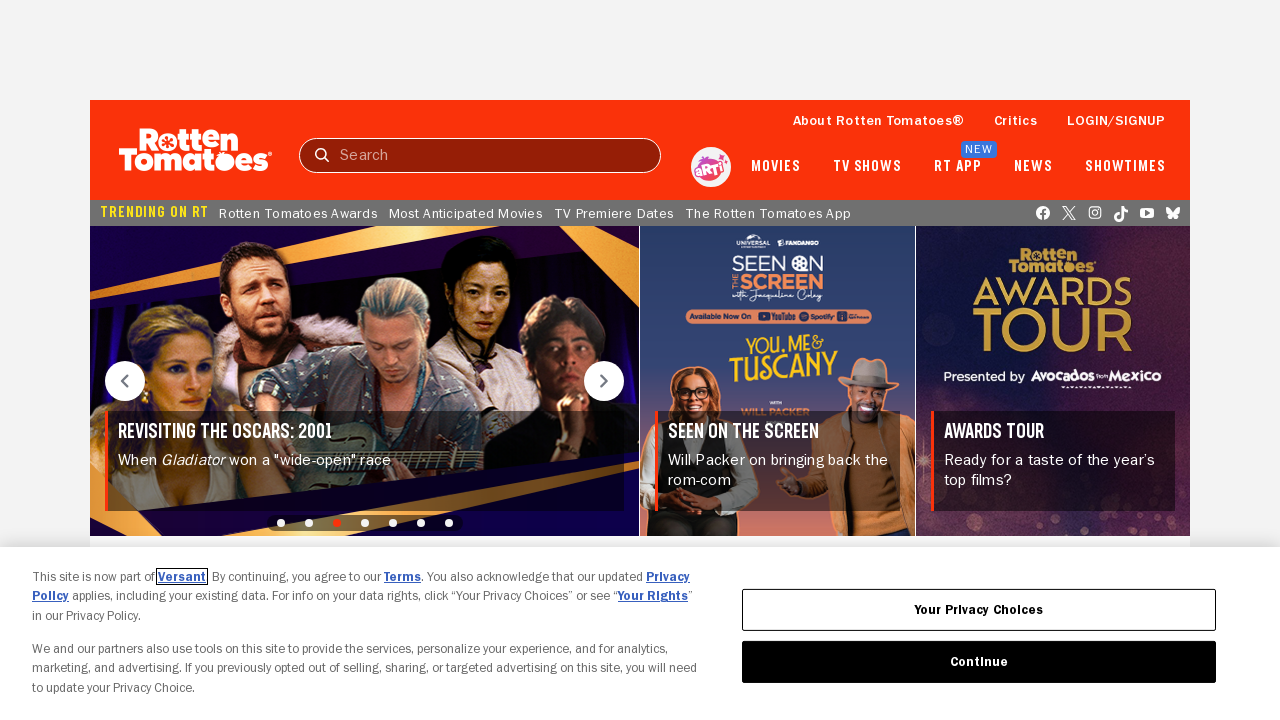

Scrolled to Popular Streaming Movies section
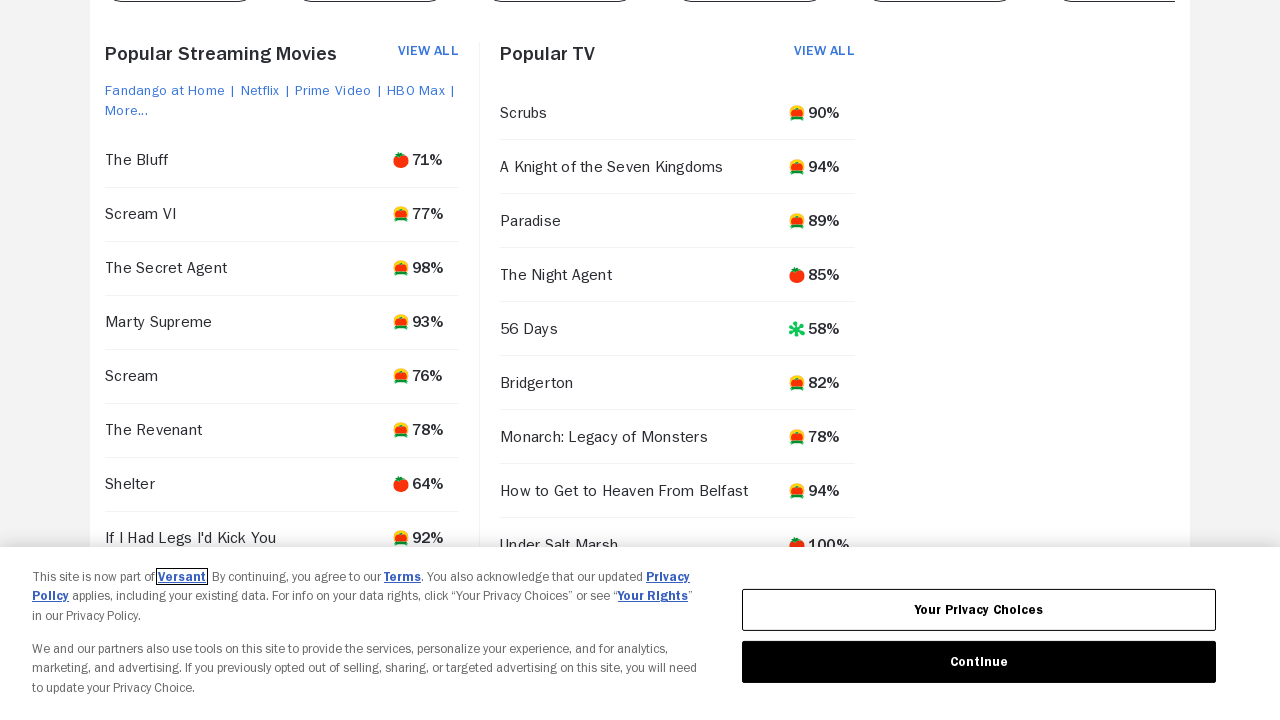

Verified Popular Streaming Movies heading is visible
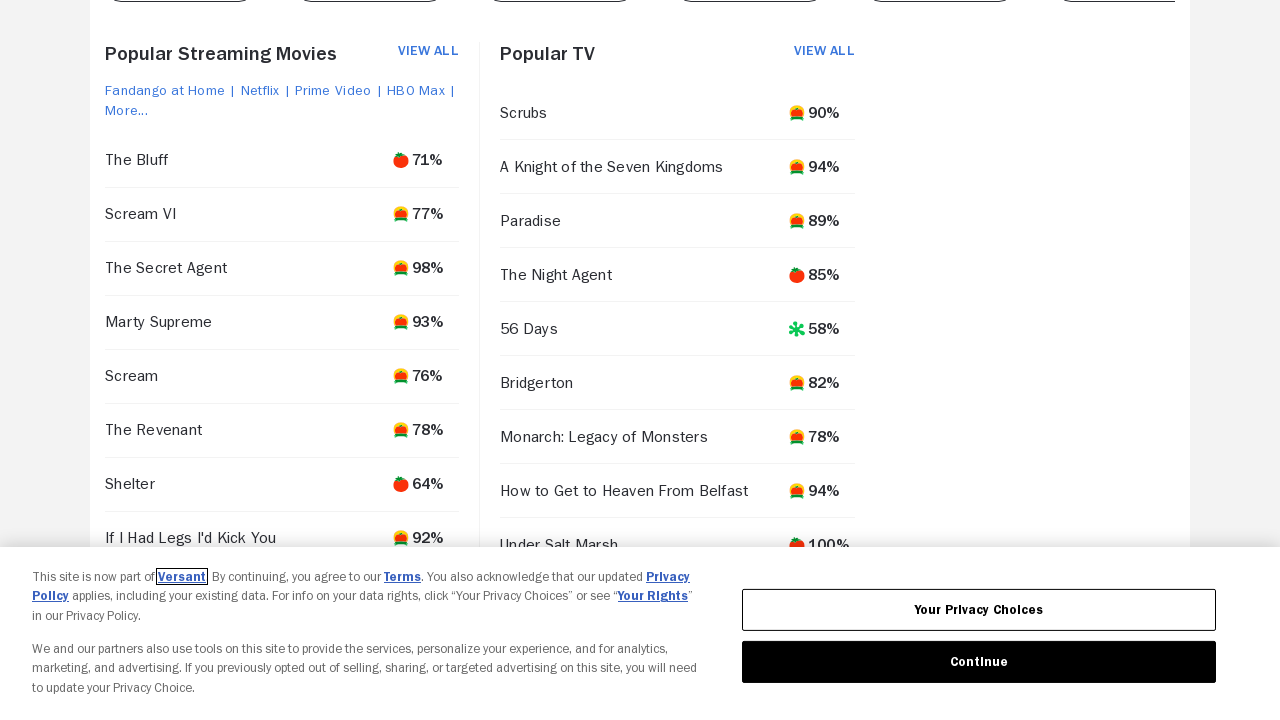

Located all movie items in Popular Streaming Movies section
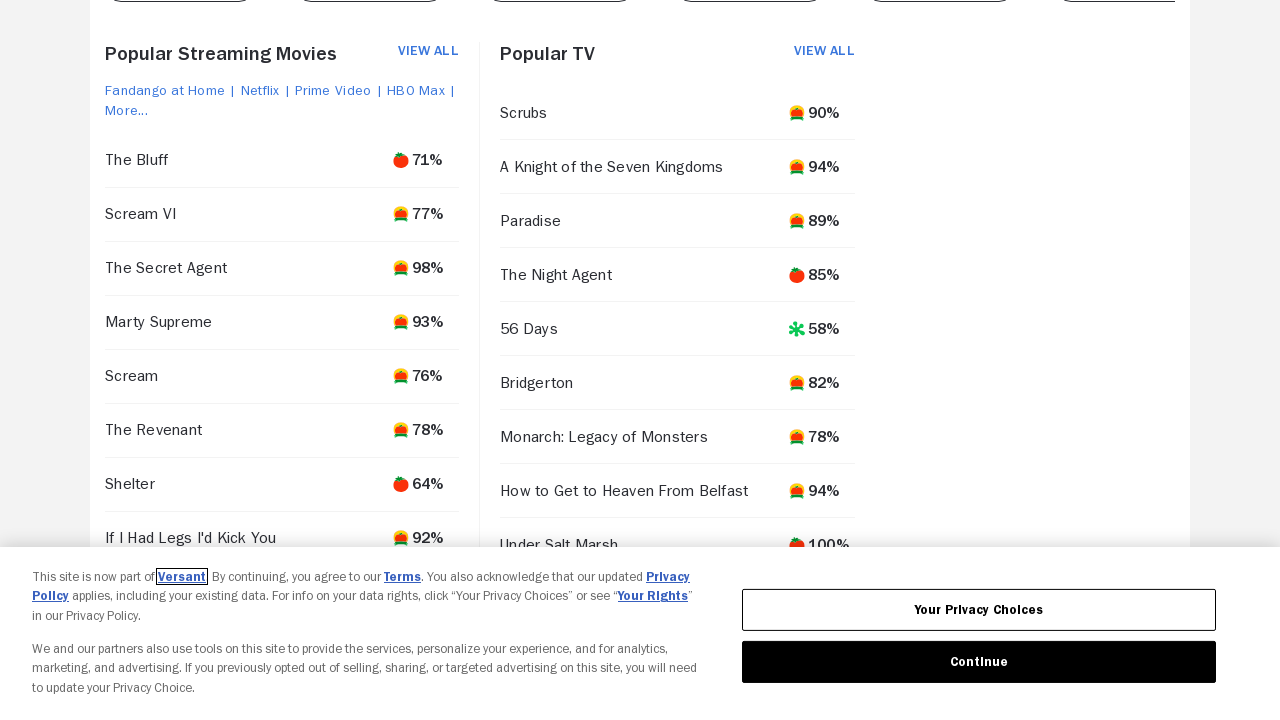

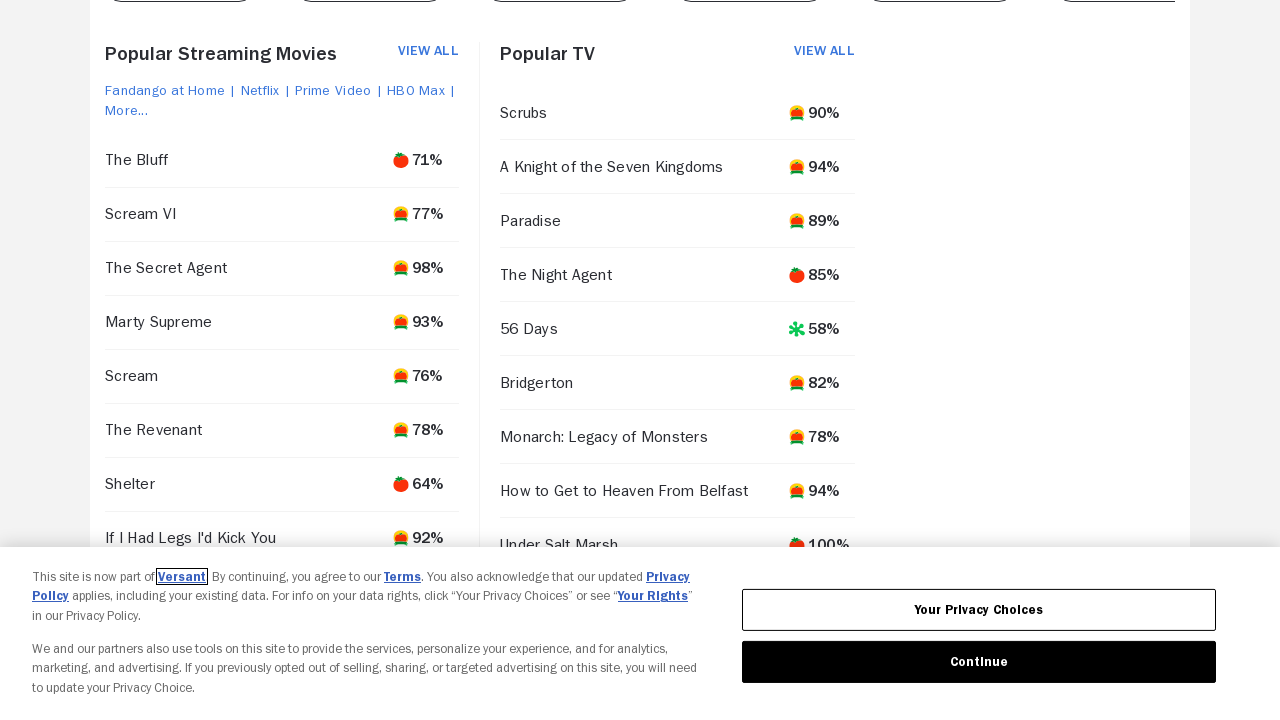